Tests a registration form by navigating to a register page and filling out various form fields including username, email, gender, hobbies, interests, country, date of birth, biography, sliders, color picker, newsletter subscription, and submitting the form.

Starting URL: https://material.playwrightvn.com/

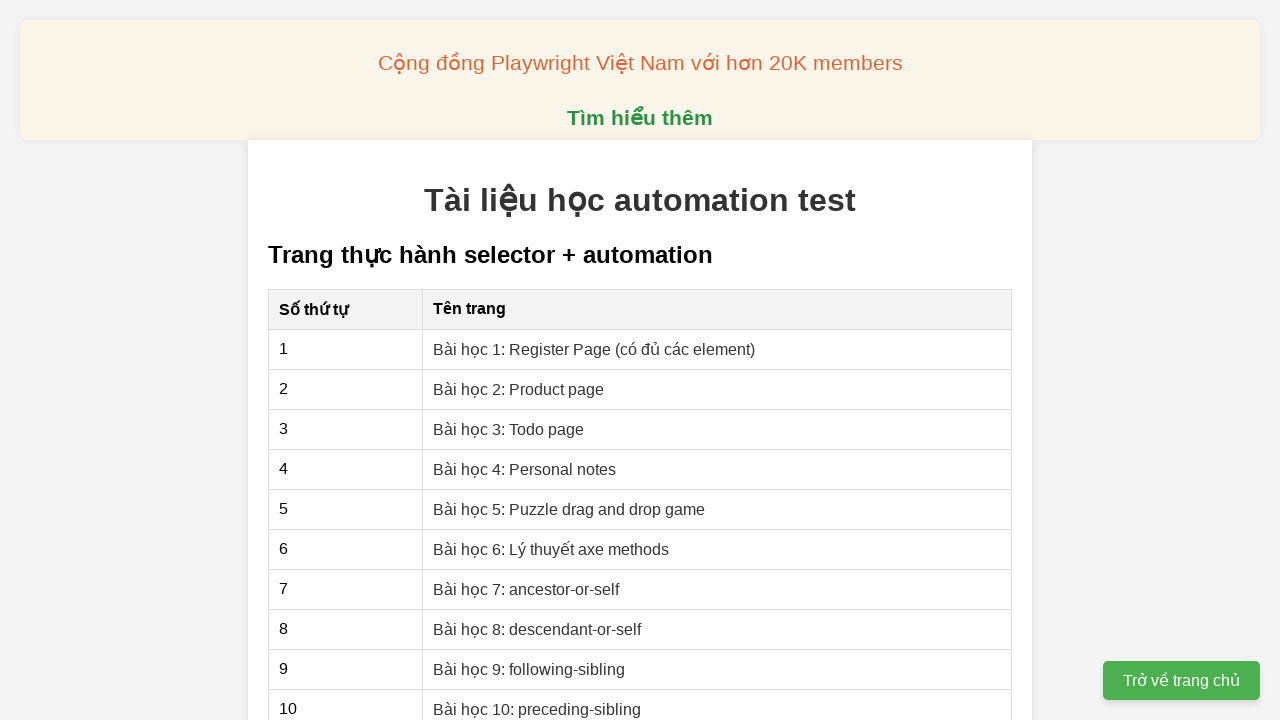

Clicked on register page link at (594, 349) on xpath=//a[@href='01-xpath-register-page.html']
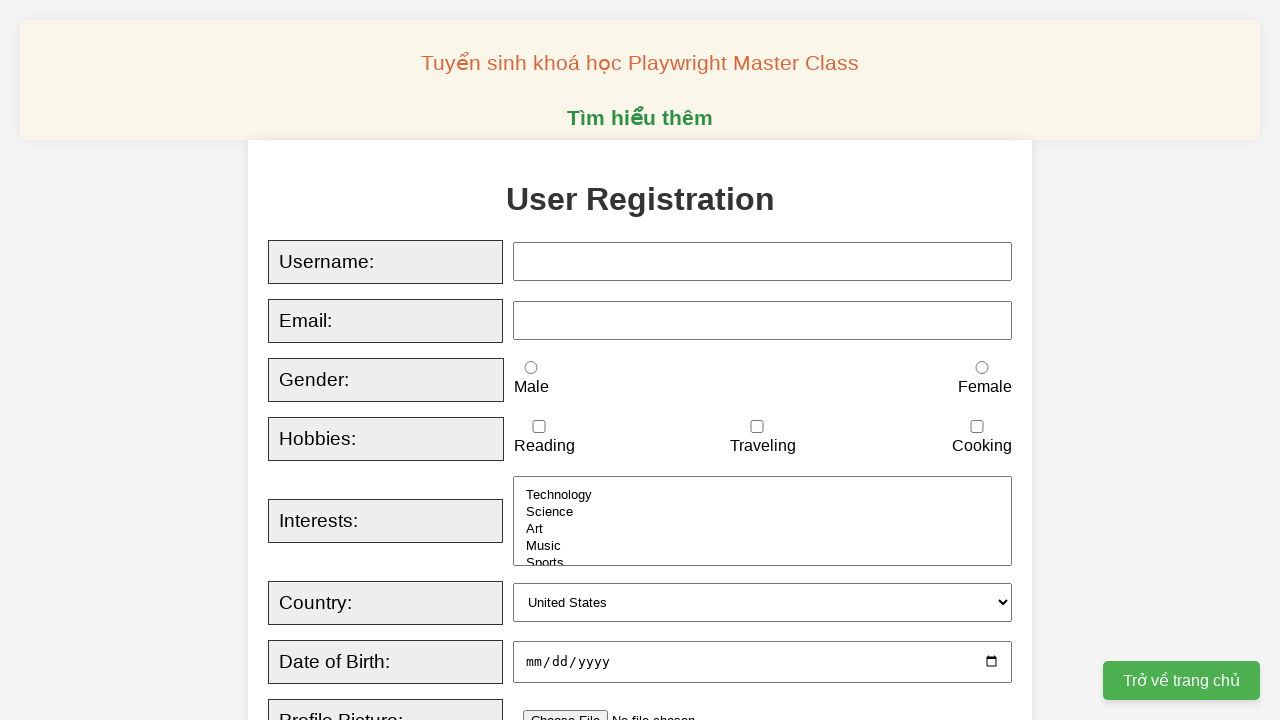

Filled username field with 'Luna' on xpath=//input[@id='username']
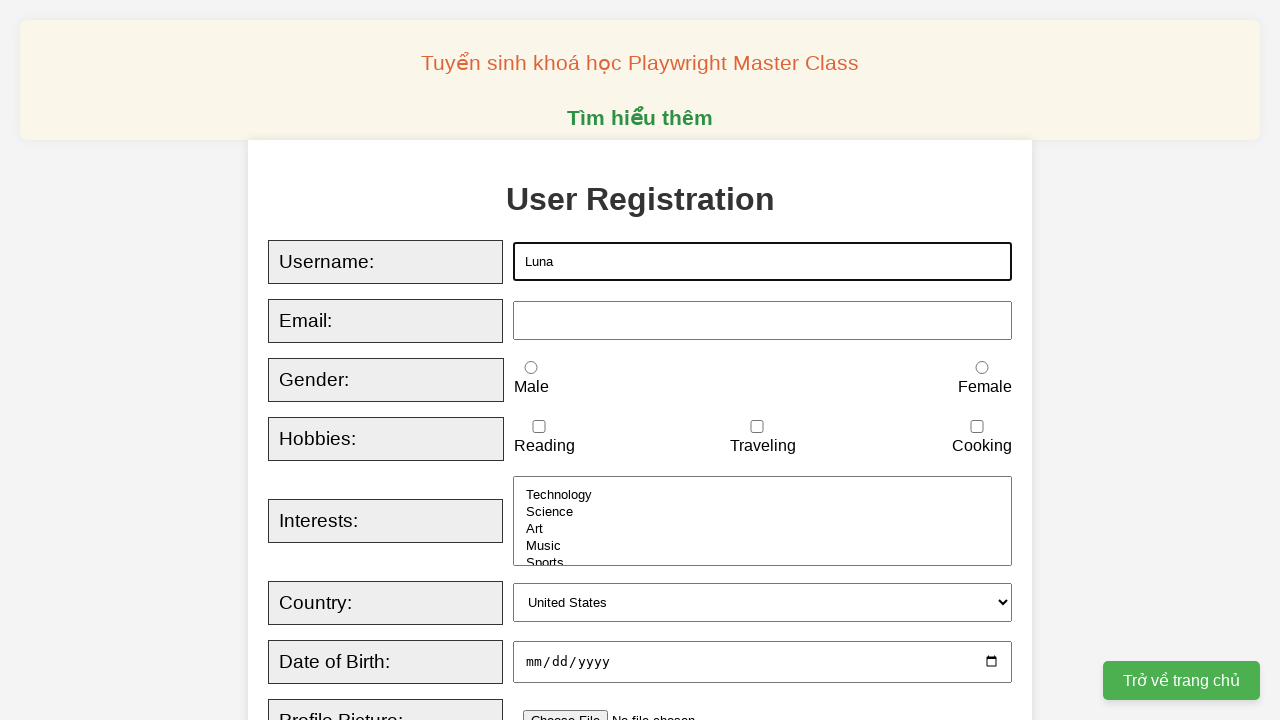

Entered email 'Luna.nguyen261991@gmail.com' sequentially
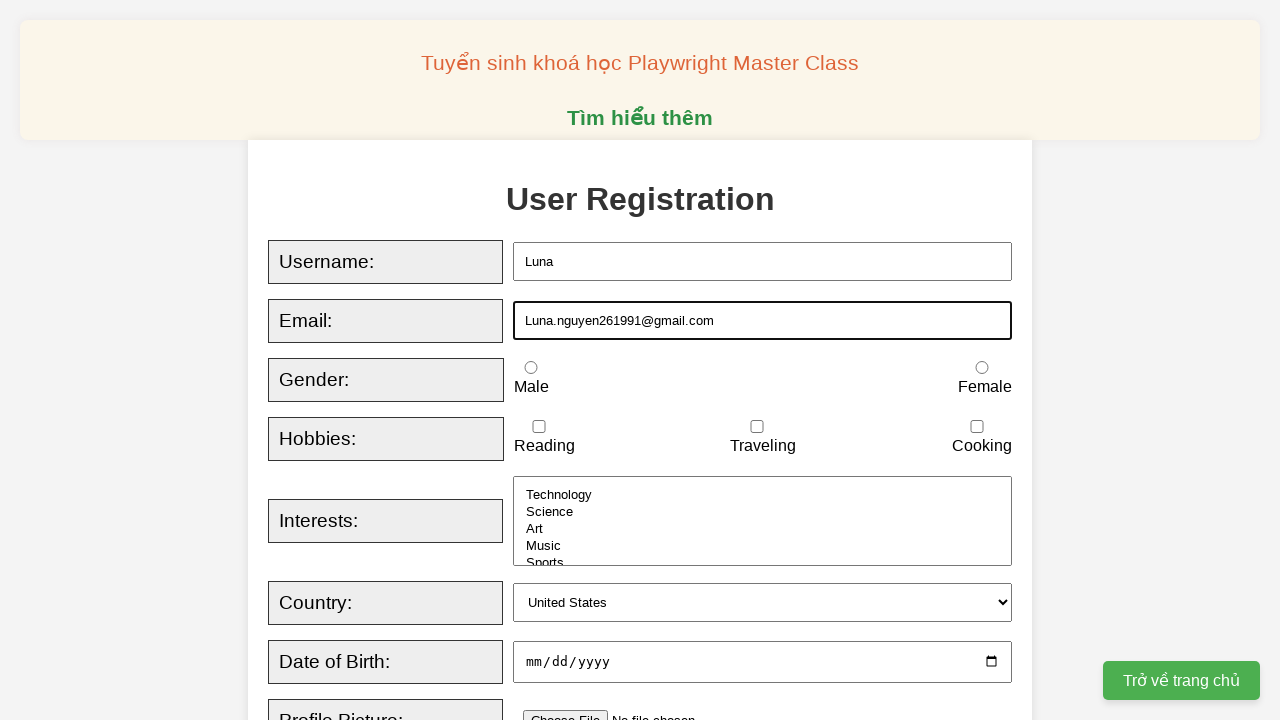

Selected female gender option at (982, 368) on xpath=//input[@id='female']
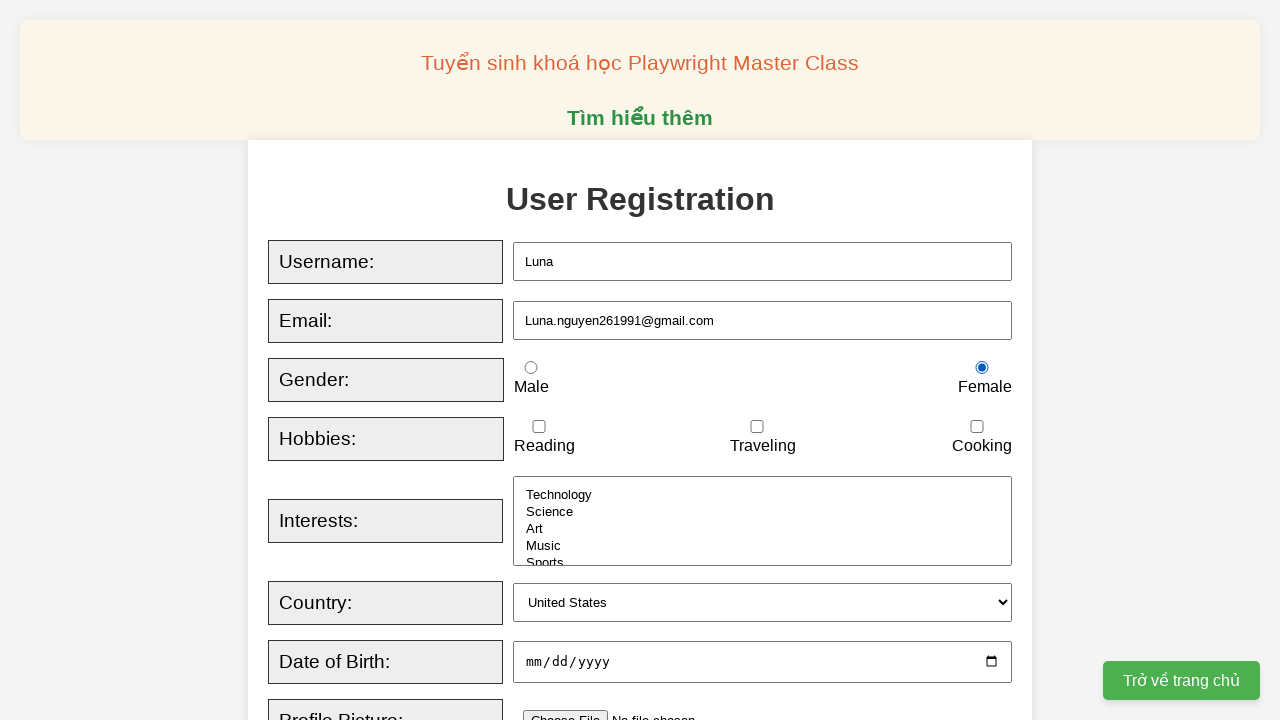

Checked cooking hobby at (977, 427) on xpath=//input[@id='cooking']
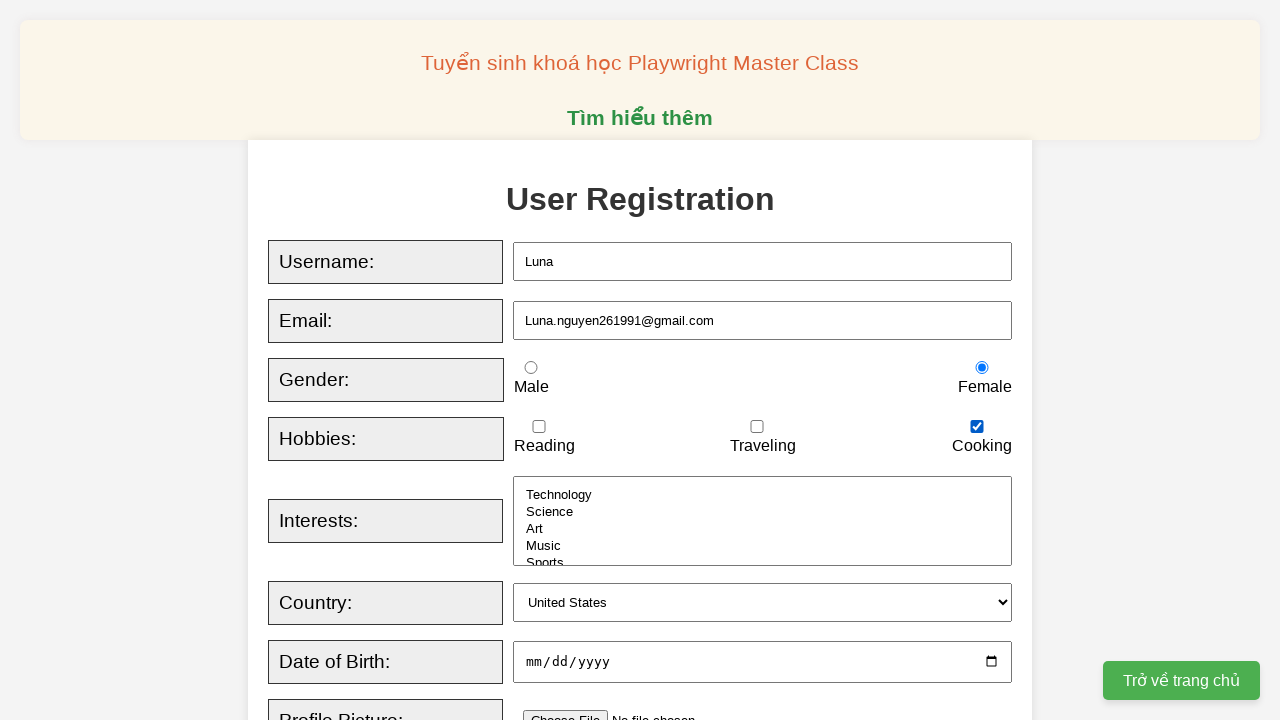

Selected 'Sports' from interests dropdown on xpath=//select[@id='interests']
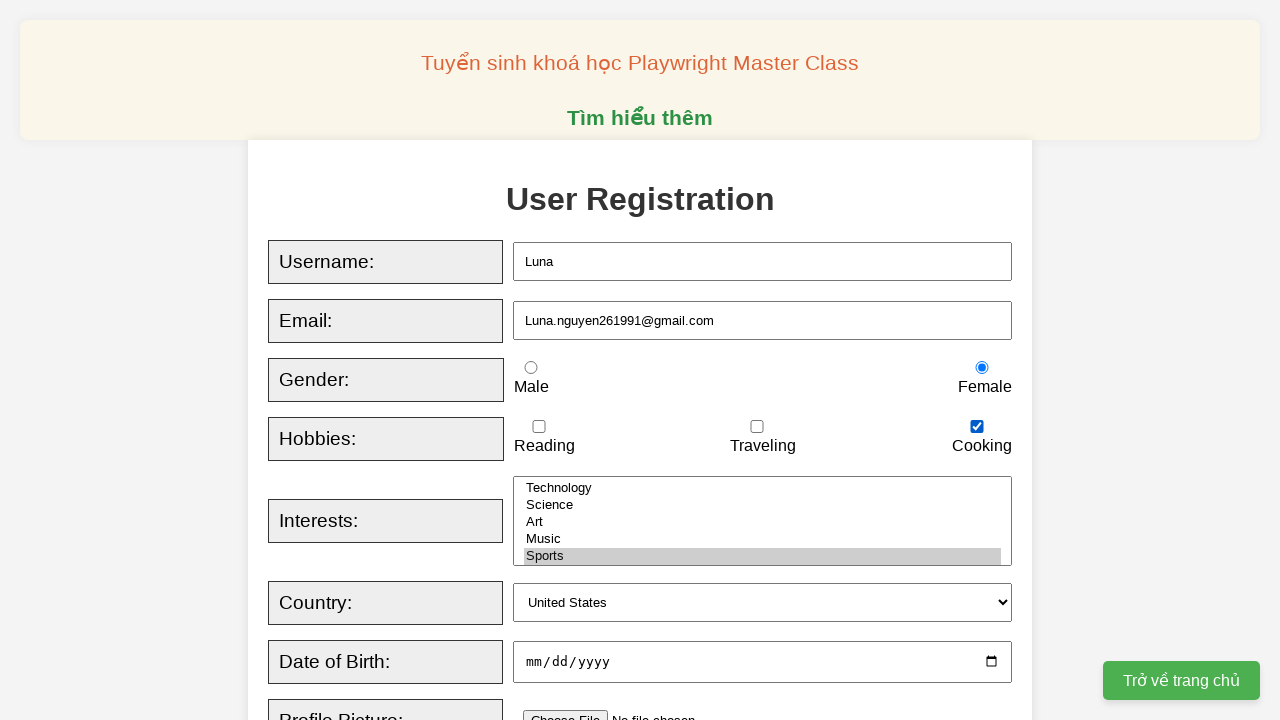

Selected 'australia' from country dropdown on xpath=//select[@id='country']
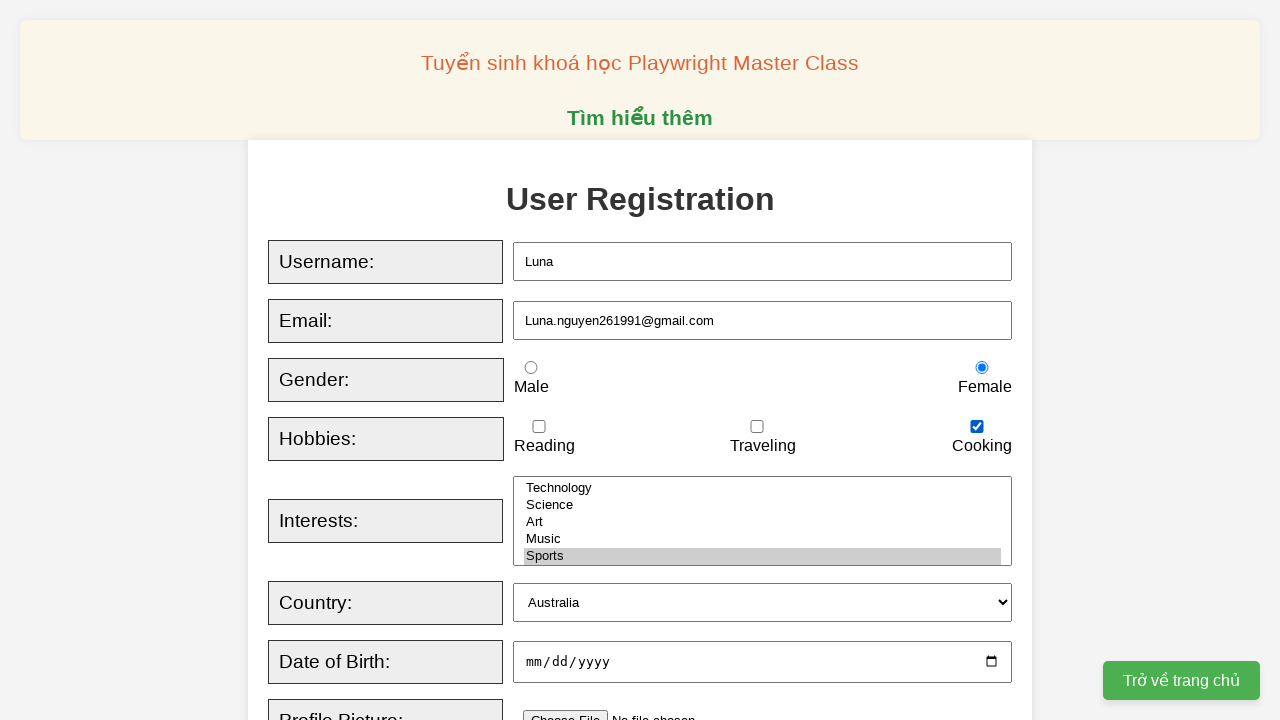

Filled date of birth with '1991-04-12' on xpath=//input[@id='dob']
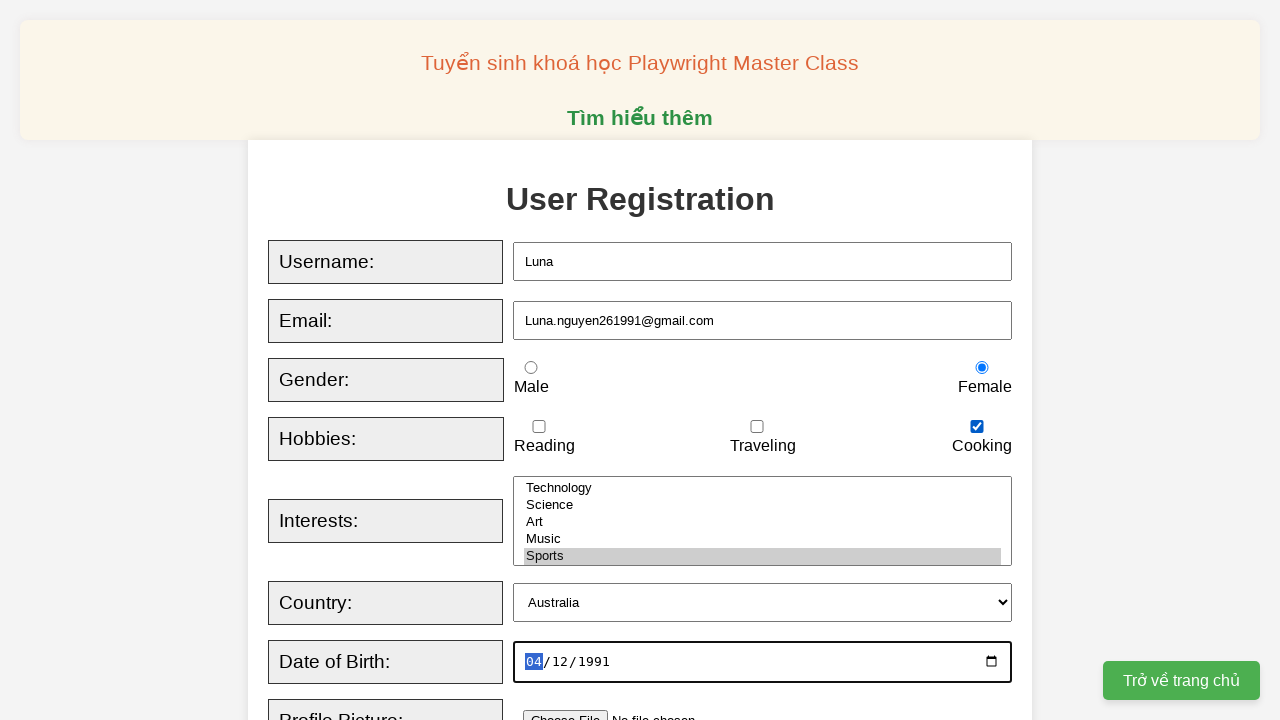

Filled biography field with test text on xpath=//textarea[@id='bio']
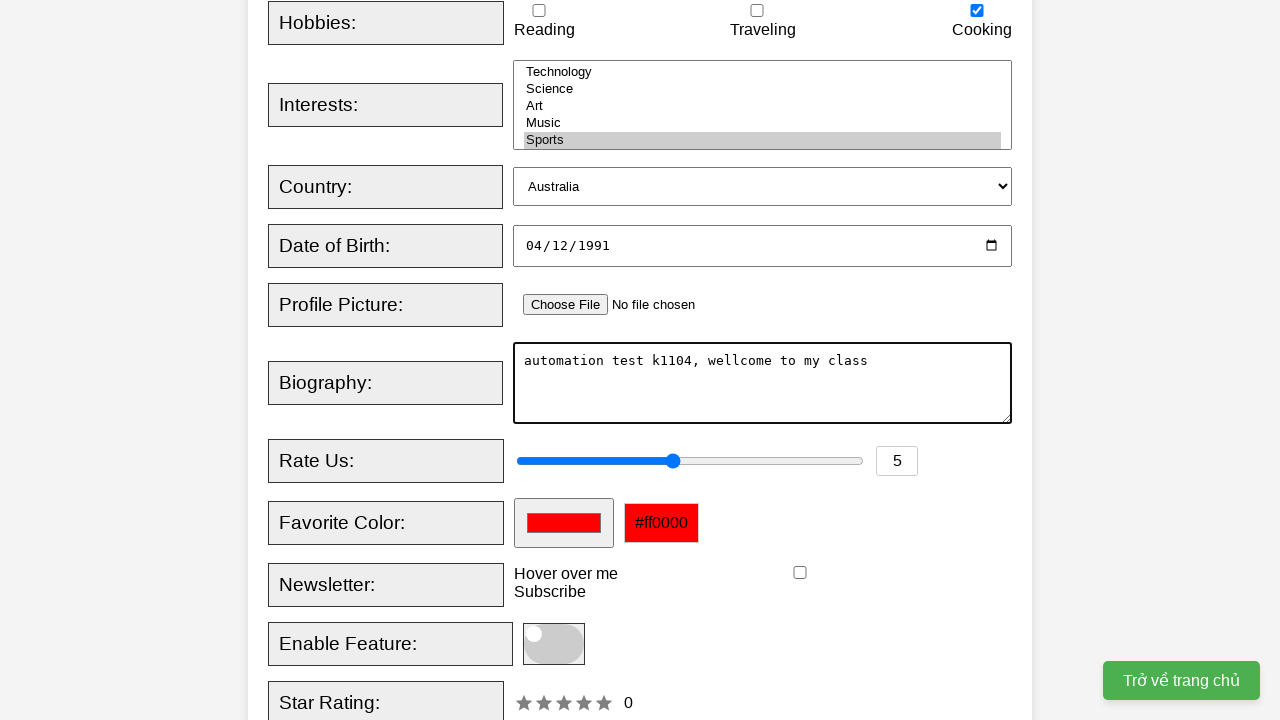

Set rating slider to 80% position at (795, 472) on xpath=//input[@id='rating']
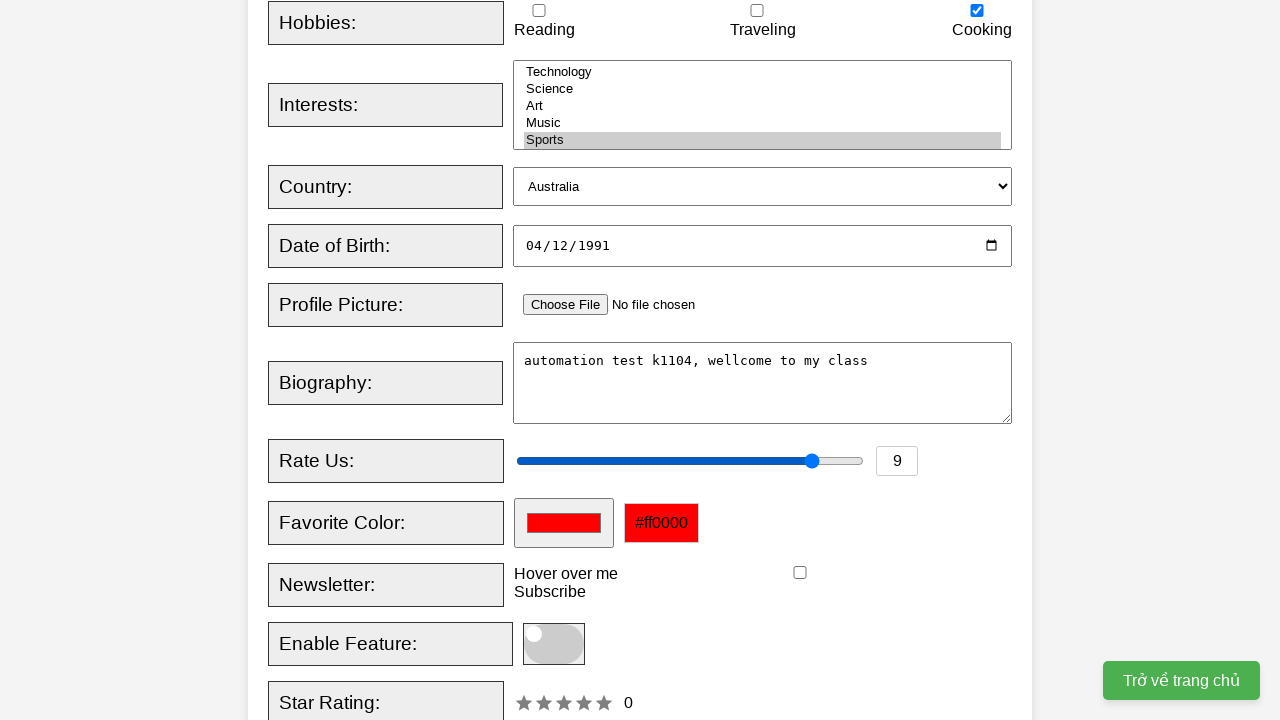

Filled favorite color with '#08f724' on xpath=//input[@id='favcolor']
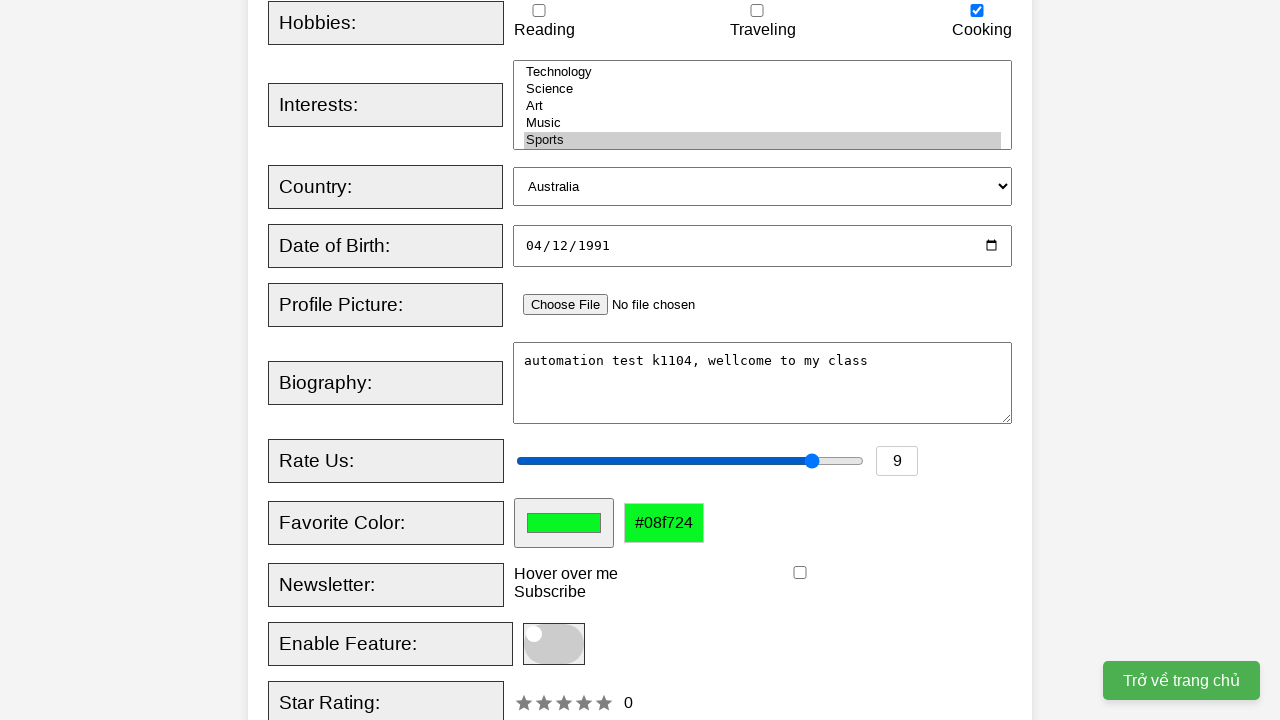

Checked newsletter subscription at (800, 573) on xpath=//input[@id='newsletter']
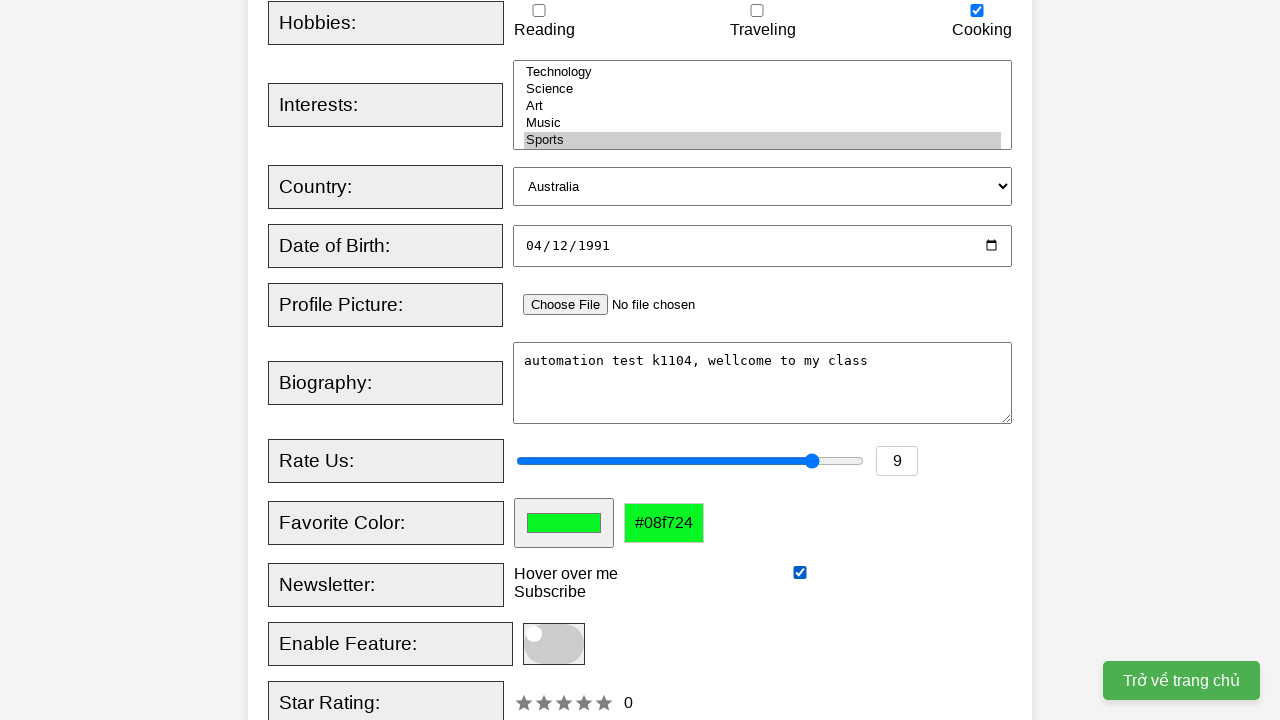

Enabled feature toggle at (554, 644) on xpath=//span[@class='slider round']
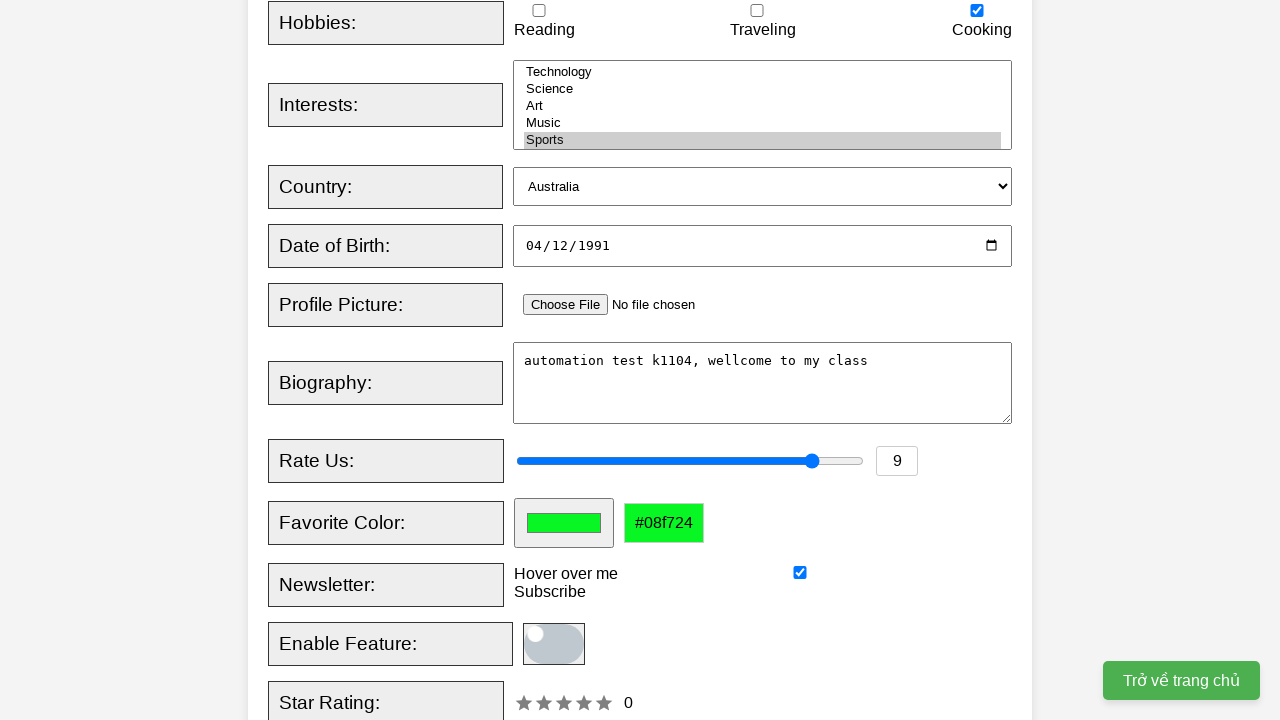

Set star rating to 4/5 position at (594, 709) on xpath=//div[@id='starRating']
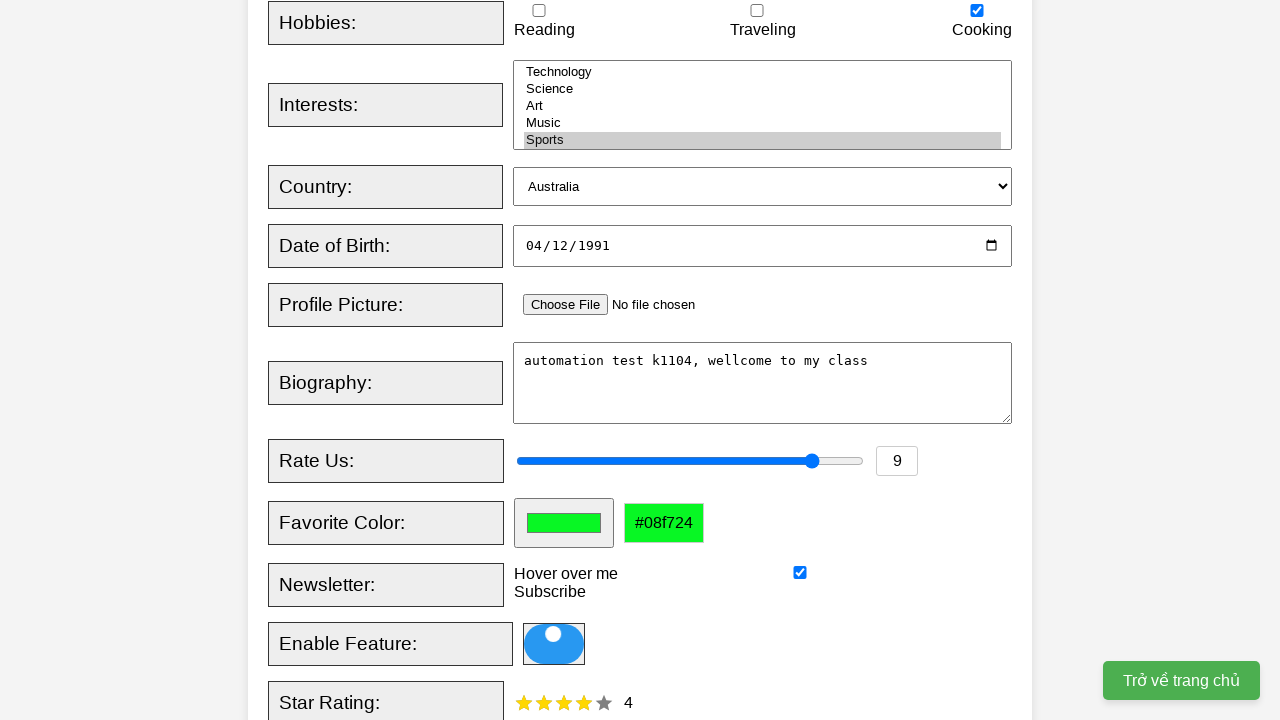

Clicked register button to submit form at (528, 360) on xpath=//button[@type='submit']
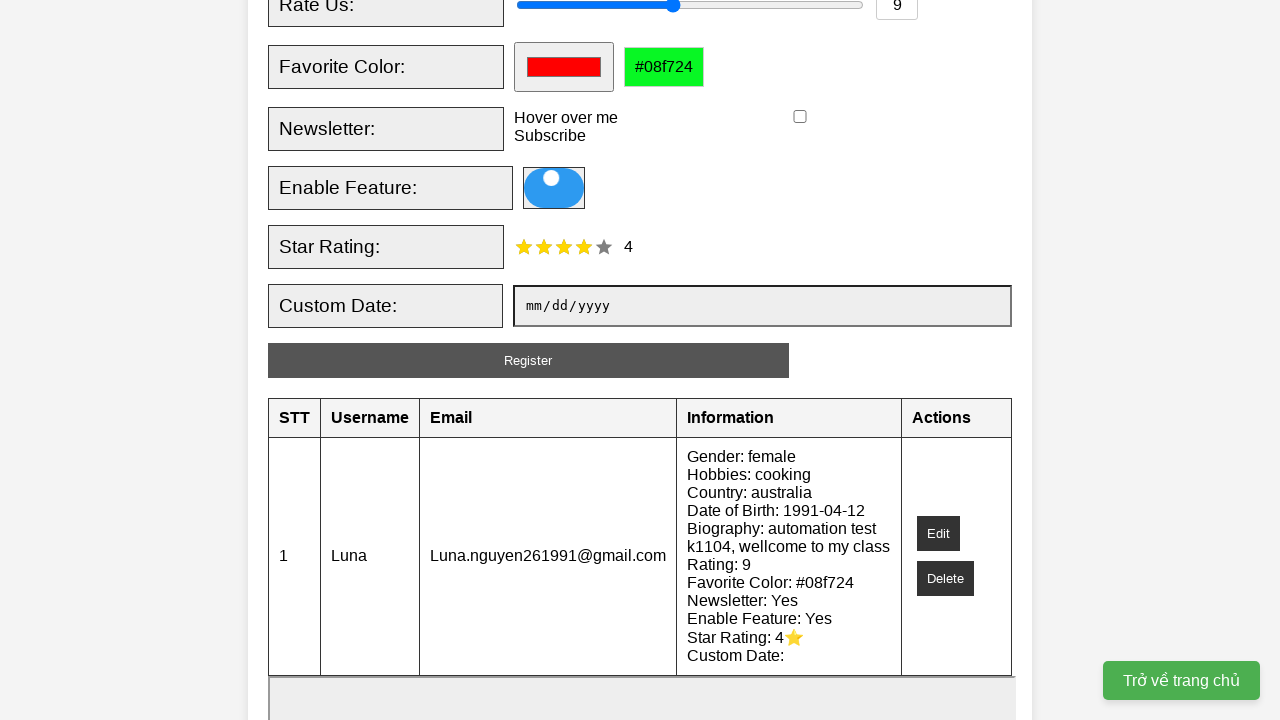

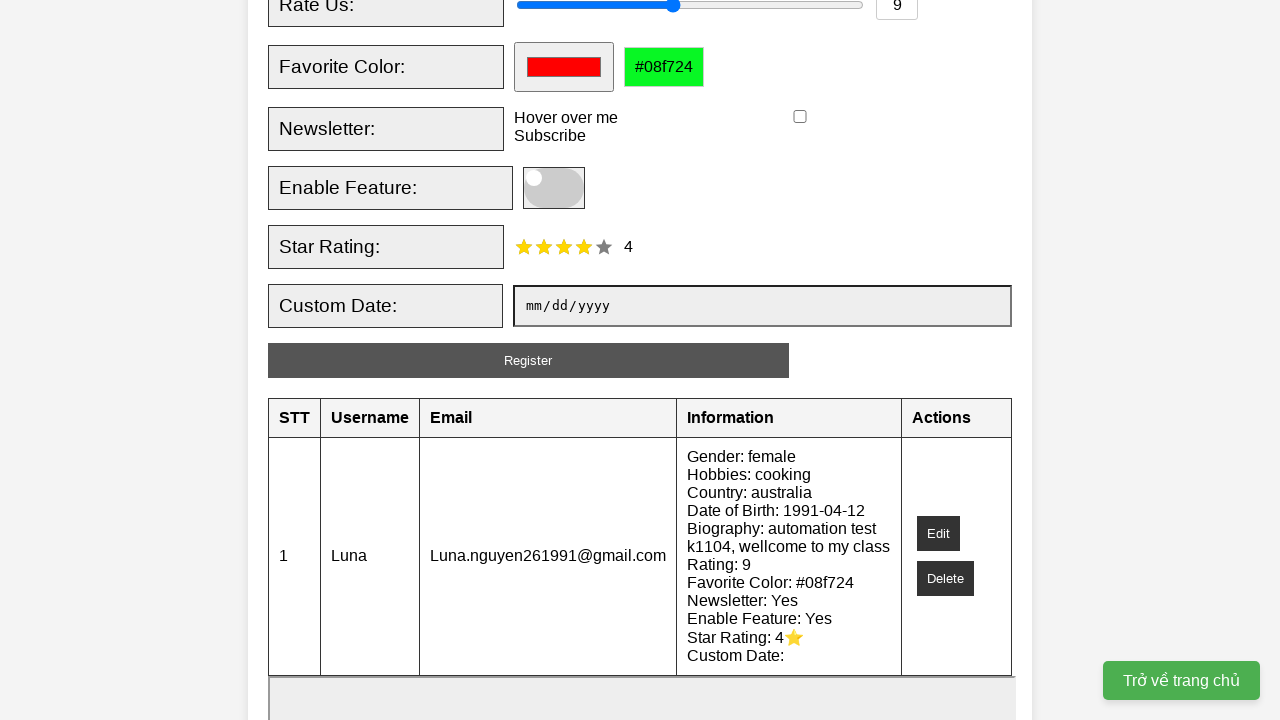